Tests that entering an empty string removes the todo item

Starting URL: https://demo.playwright.dev/todomvc

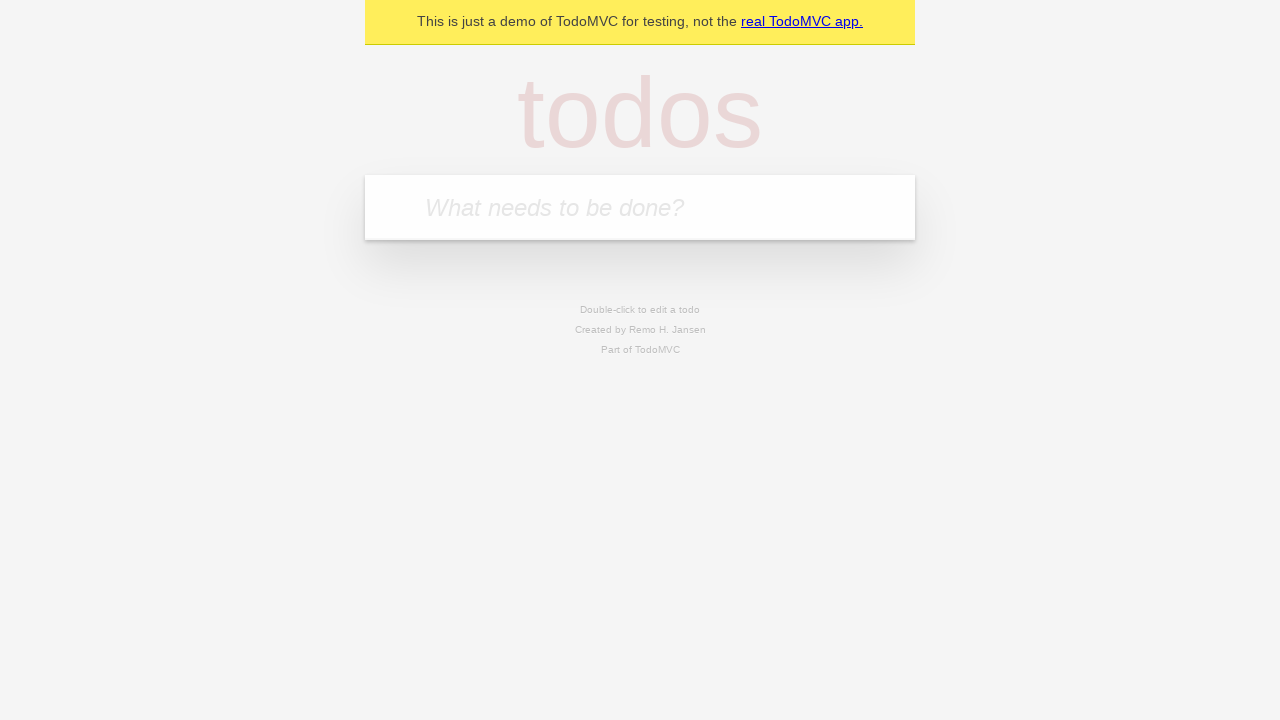

Filled new todo field with 'buy some cheese' on .new-todo
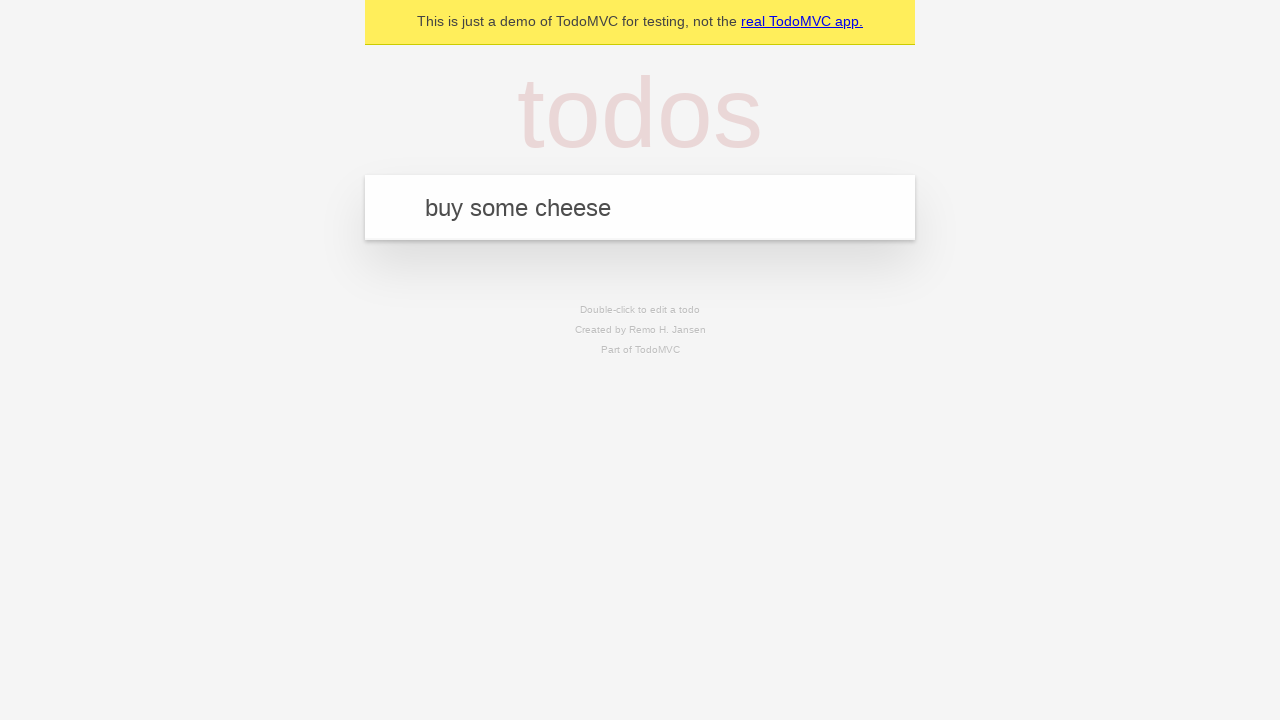

Pressed Enter to add first todo on .new-todo
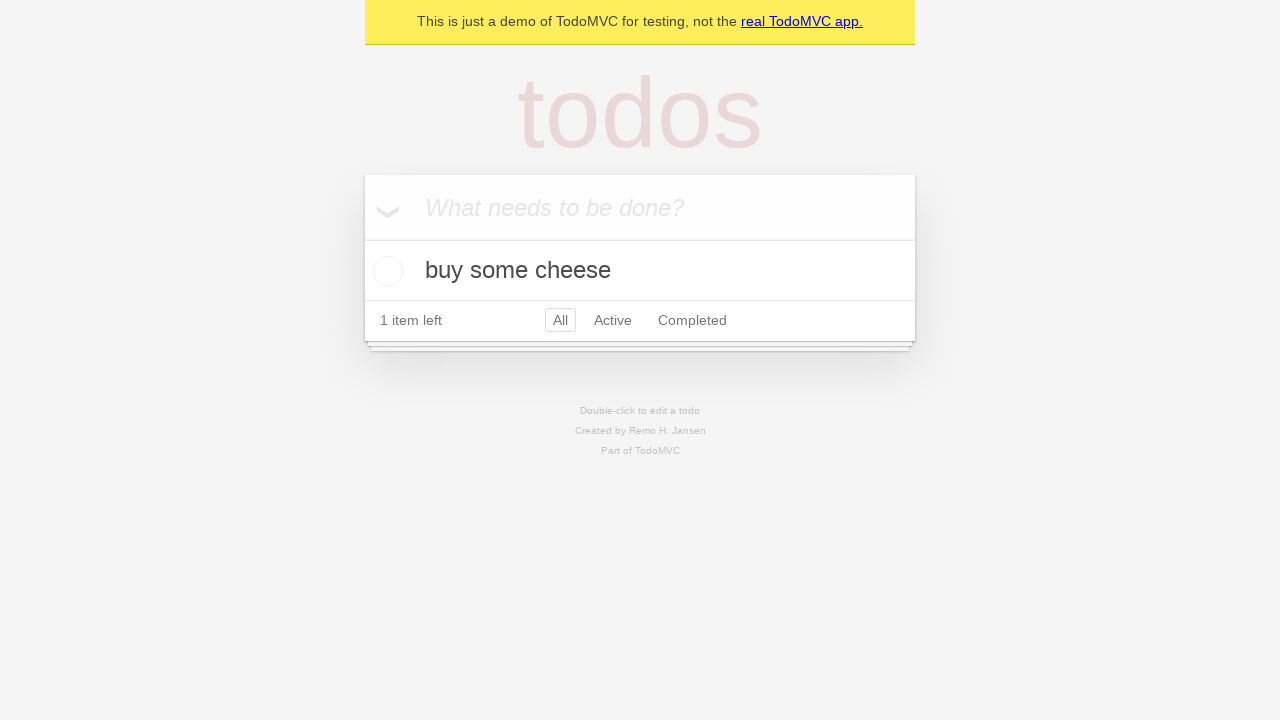

Filled new todo field with 'feed the cat' on .new-todo
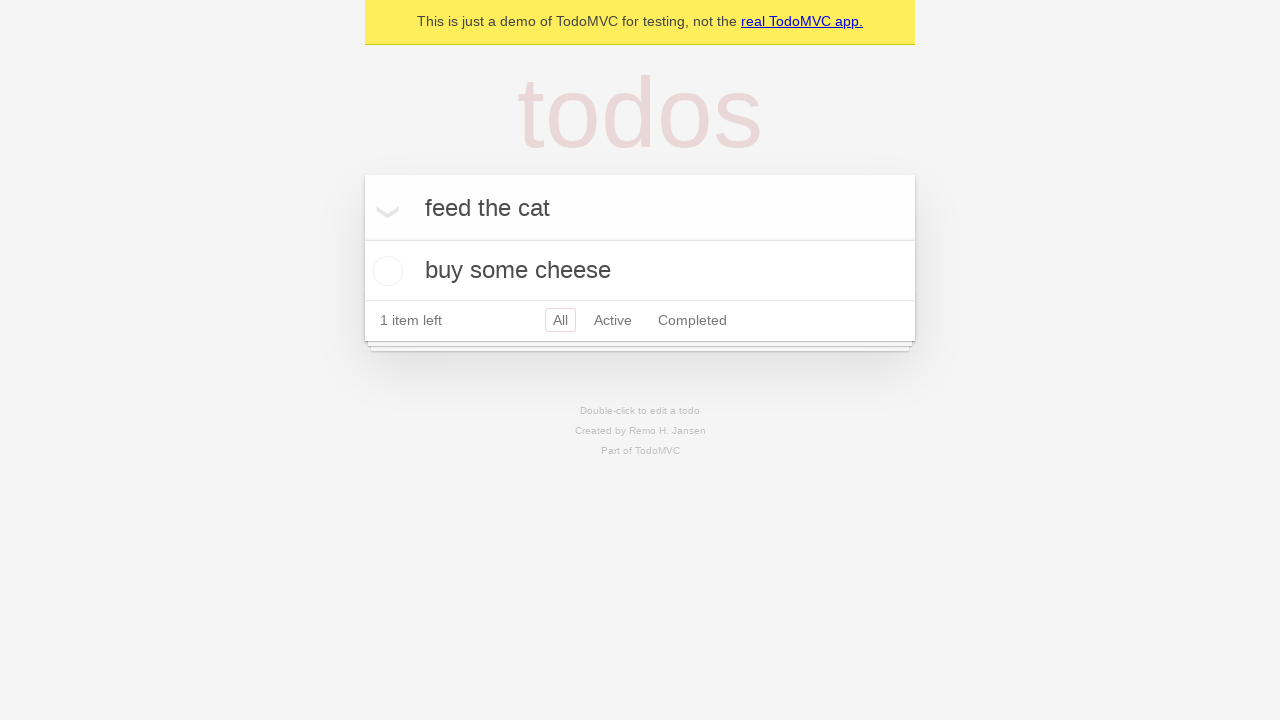

Pressed Enter to add second todo on .new-todo
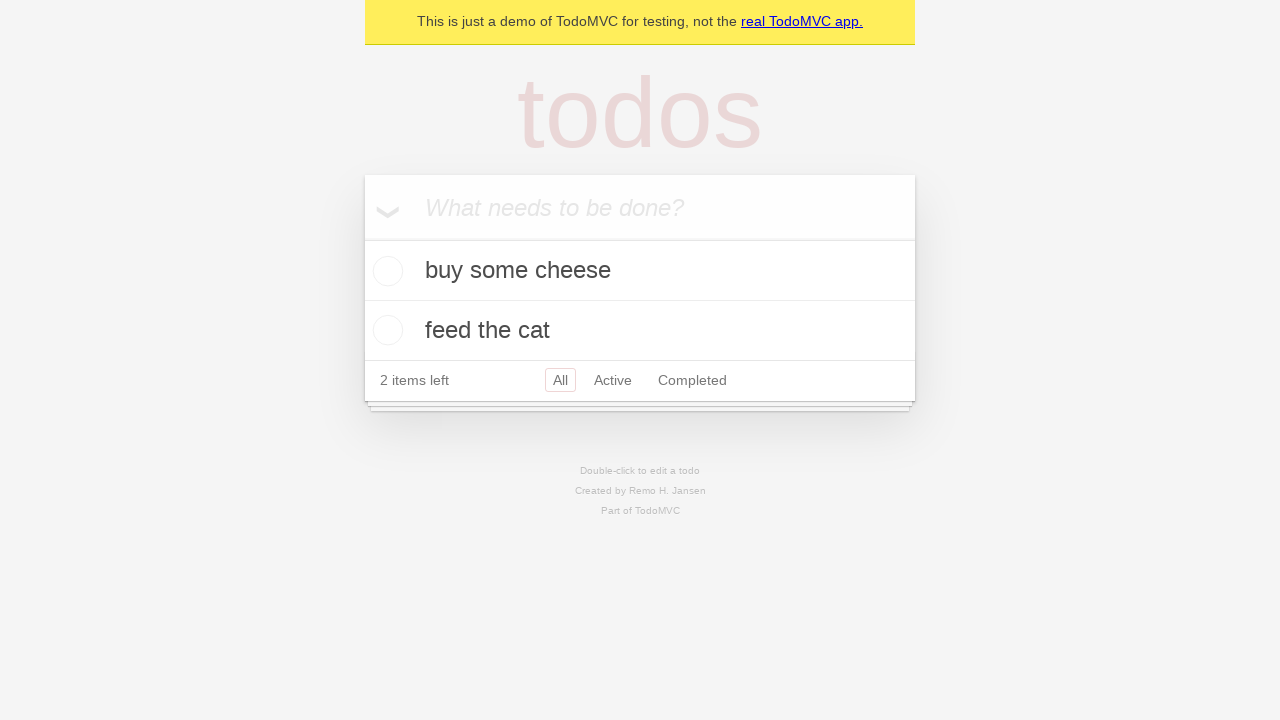

Filled new todo field with 'book a doctors appointment' on .new-todo
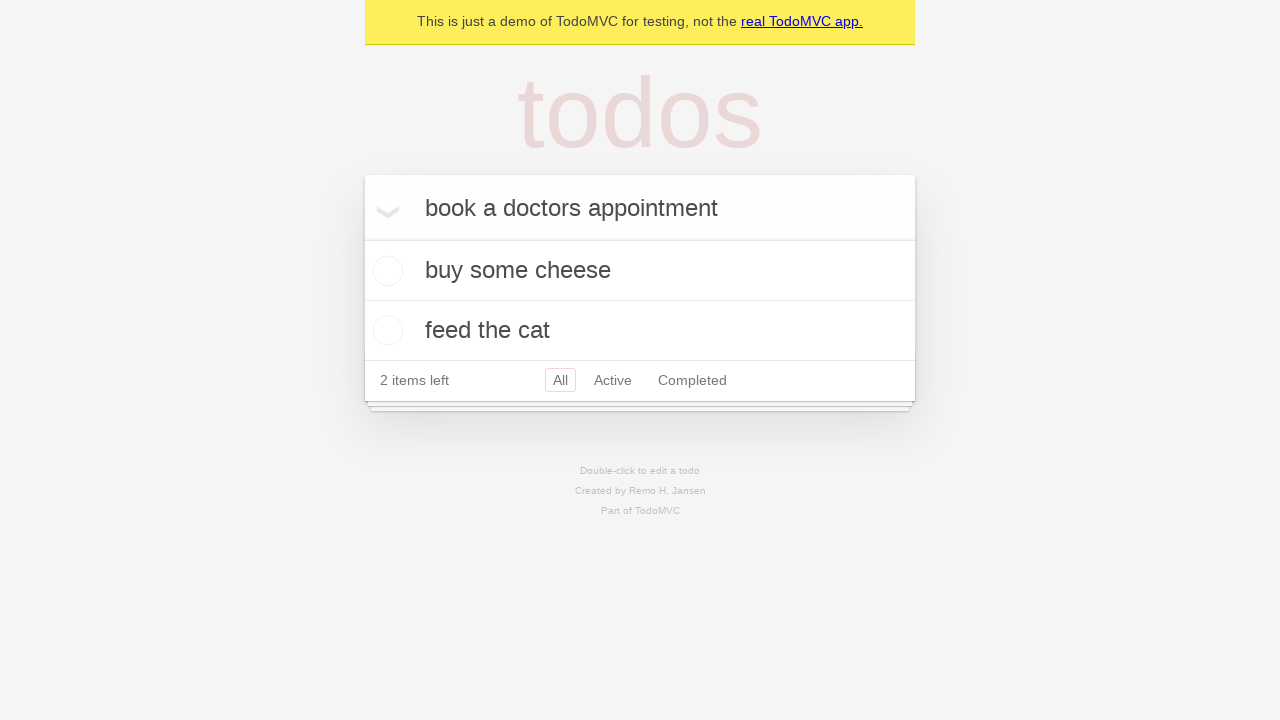

Pressed Enter to add third todo on .new-todo
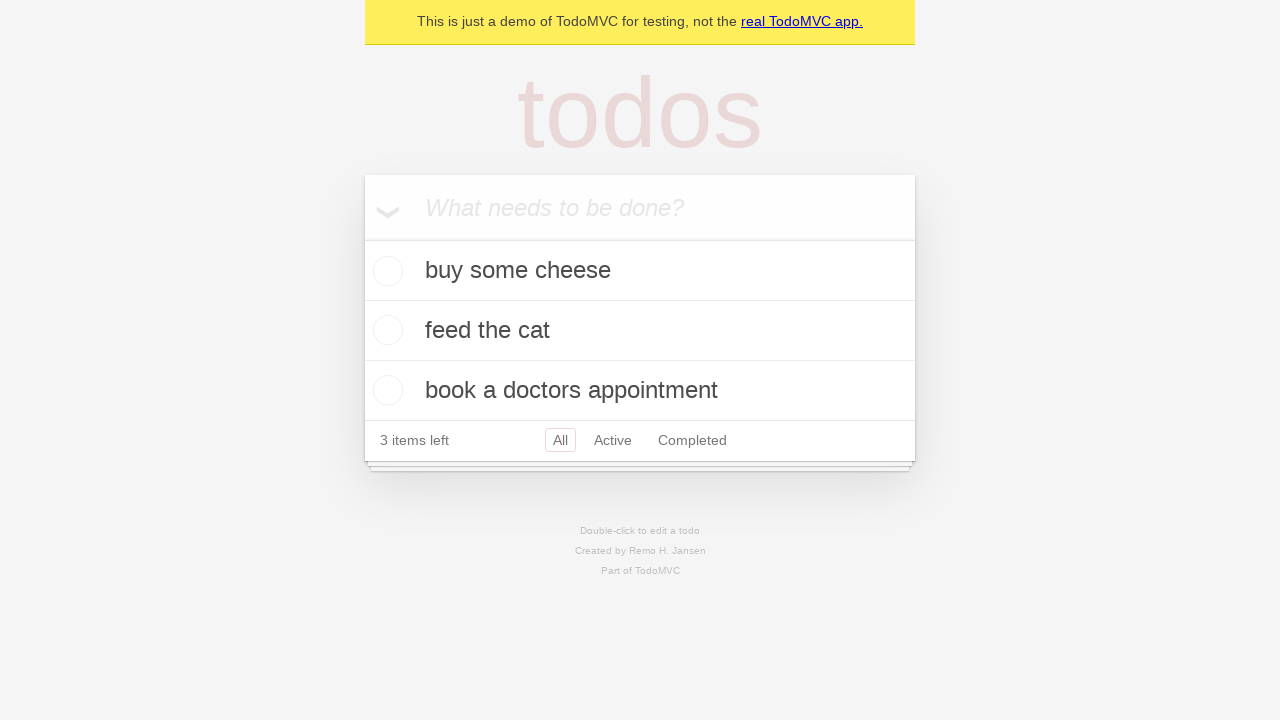

Double-clicked second todo to enter edit mode at (640, 331) on .todo-list li >> nth=1
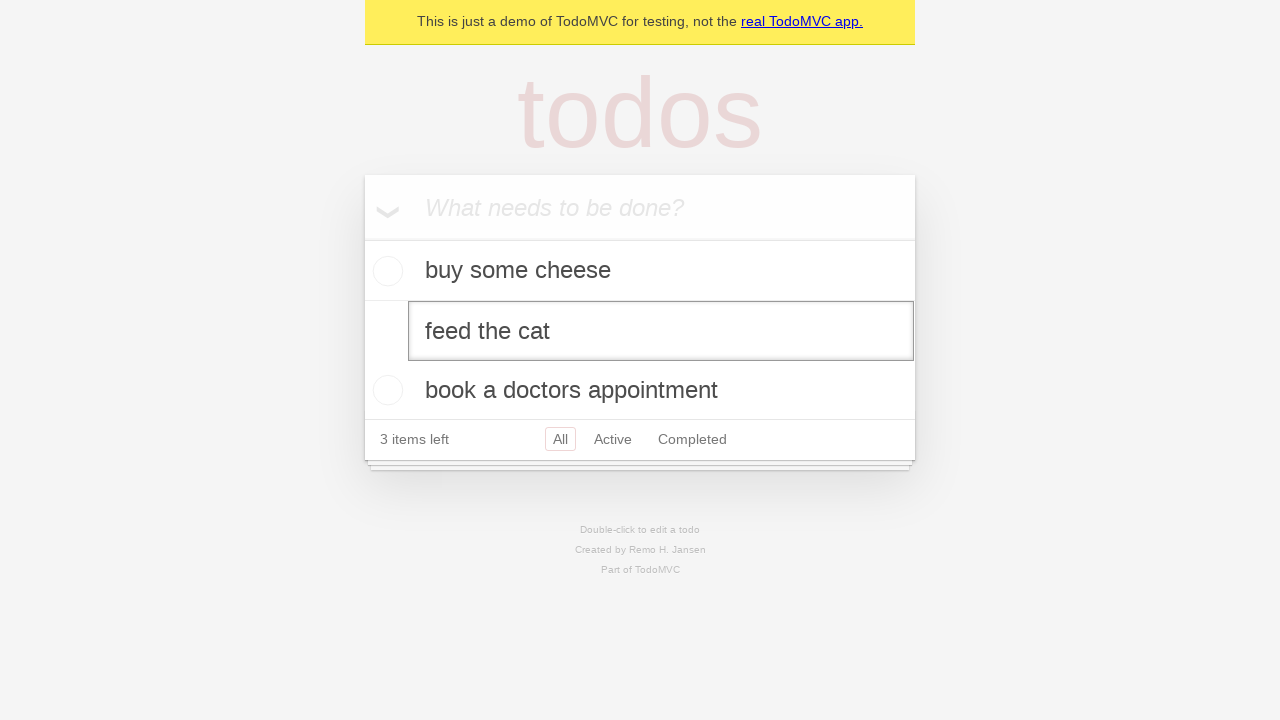

Cleared text from edit field to empty string on .todo-list li >> nth=1 >> .edit
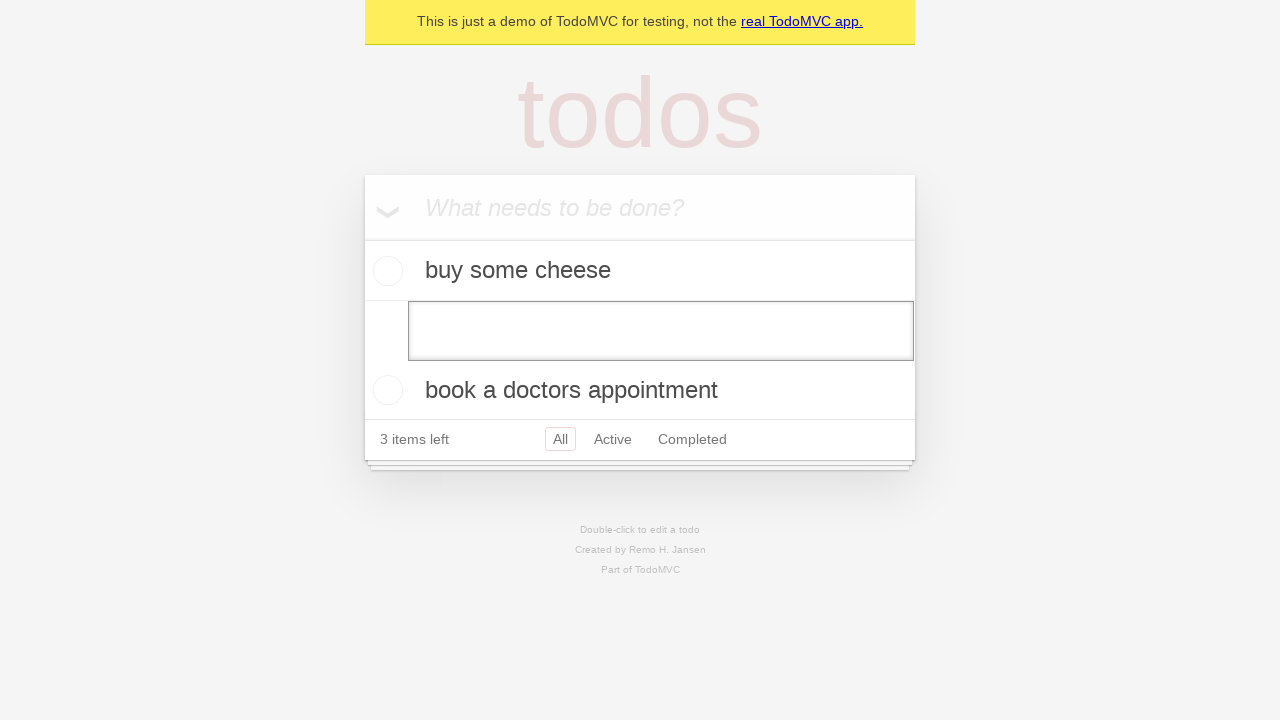

Pressed Enter to submit empty text, removing the todo item on .todo-list li >> nth=1 >> .edit
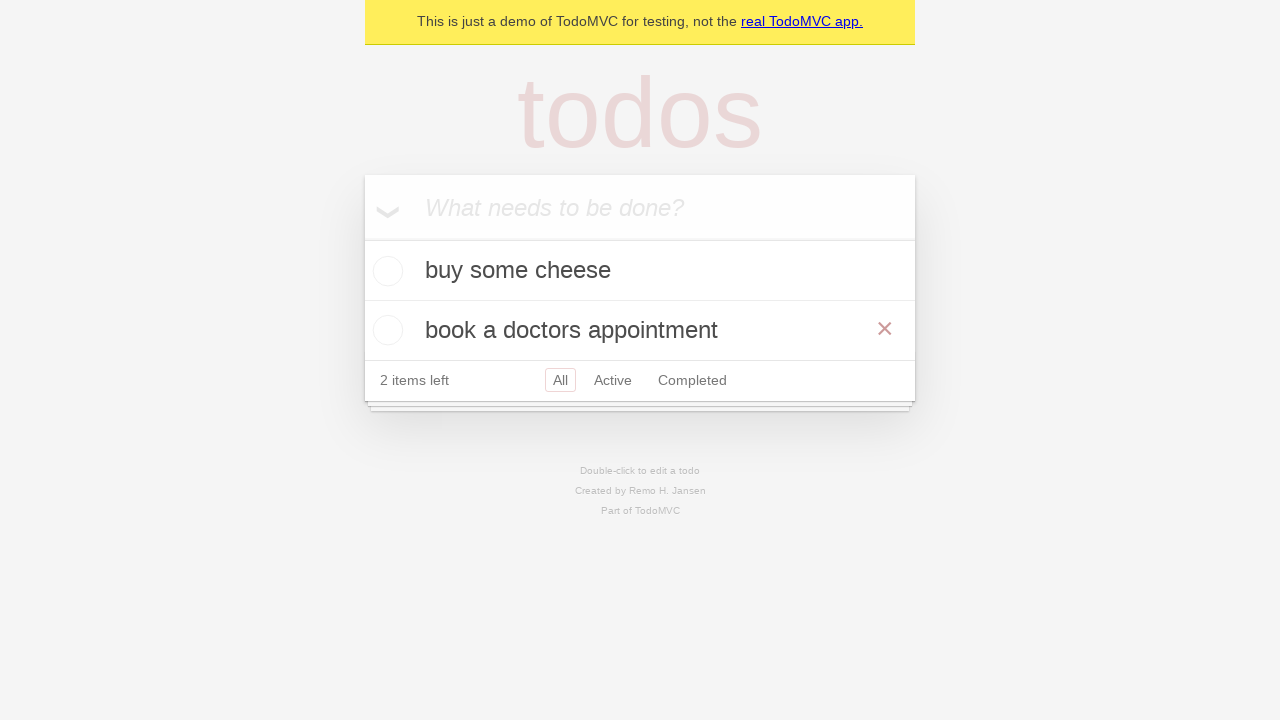

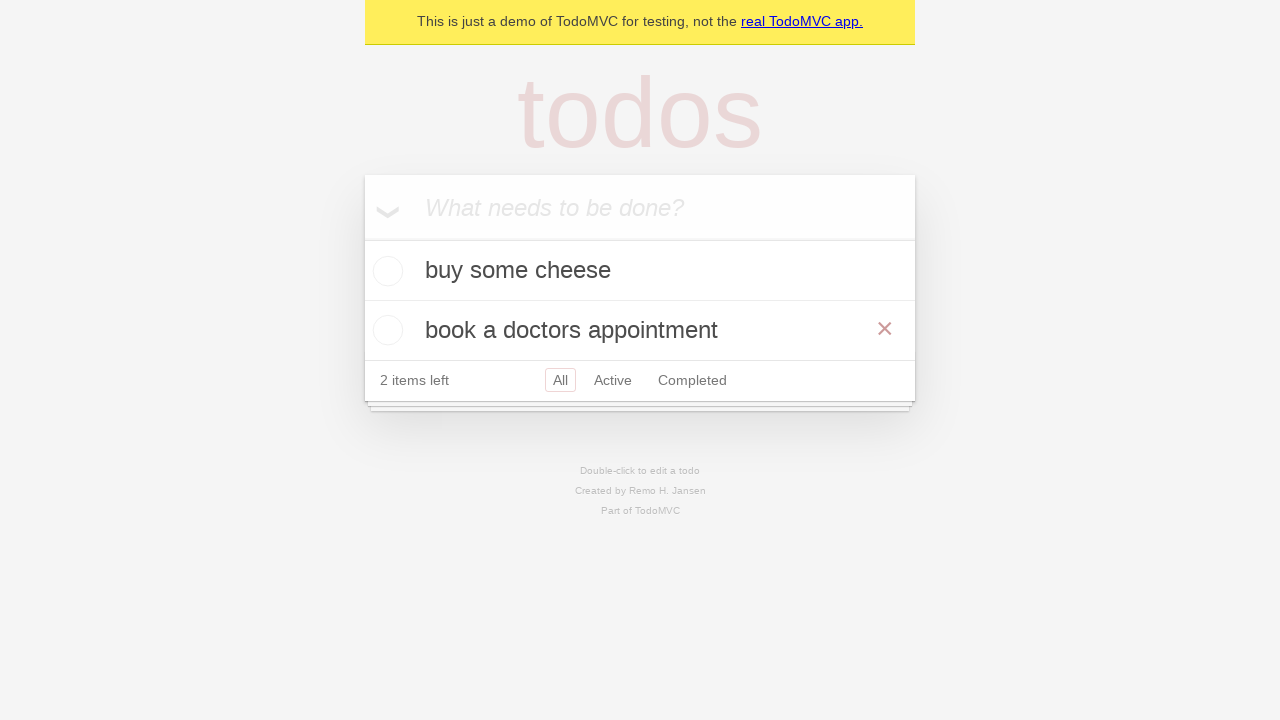